Tests drag and drop by offset functionality, dragging an element by specific pixel coordinates

Starting URL: https://demoqa.com/droppable/

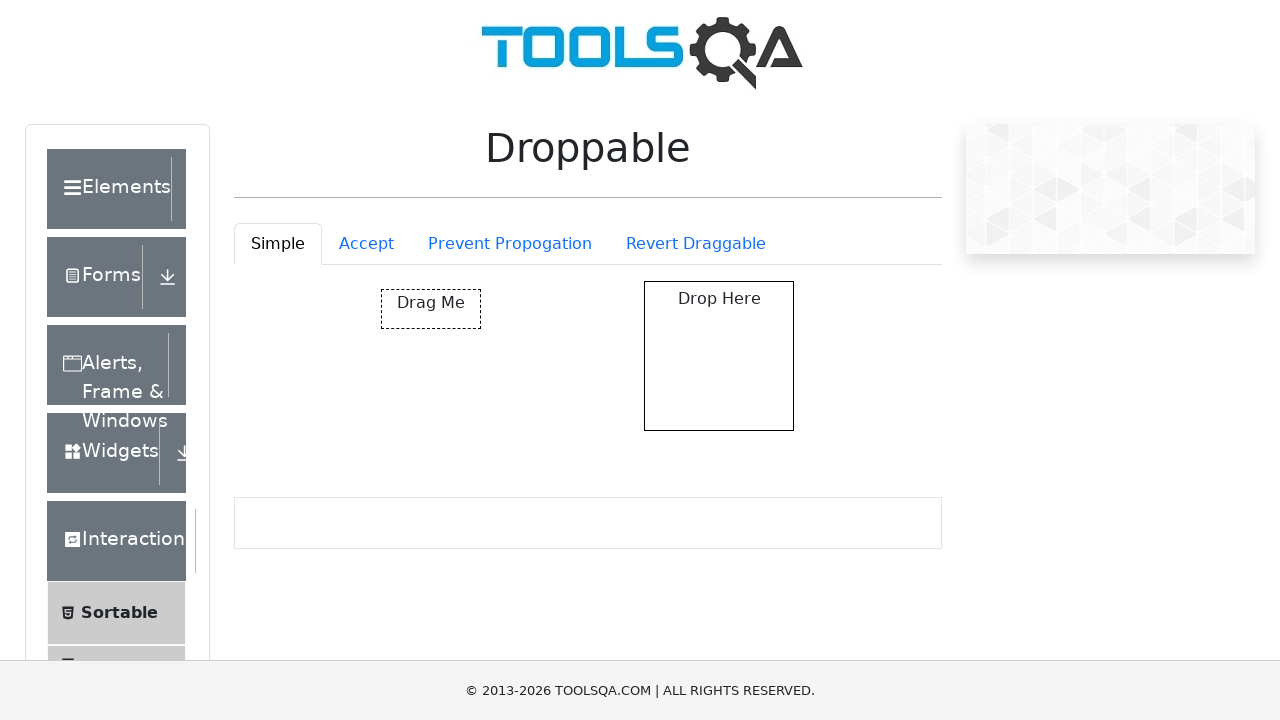

Waited for draggable element to load
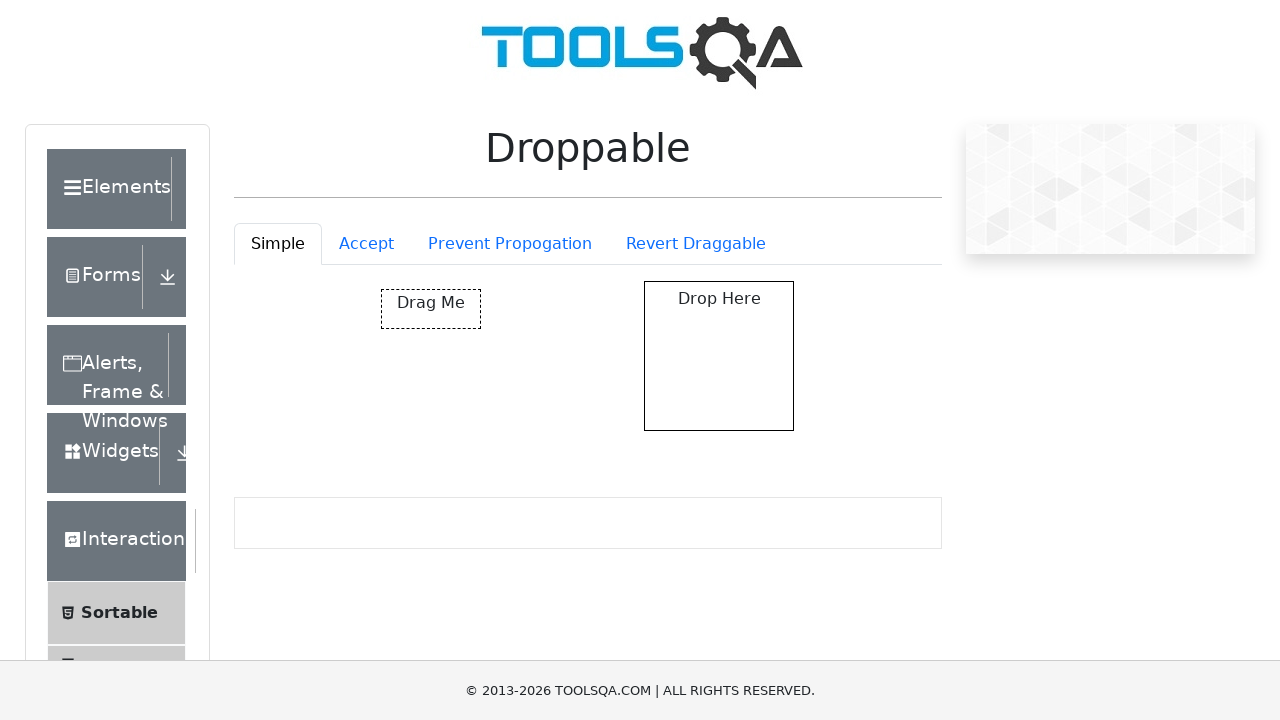

Retrieved bounding box of draggable element
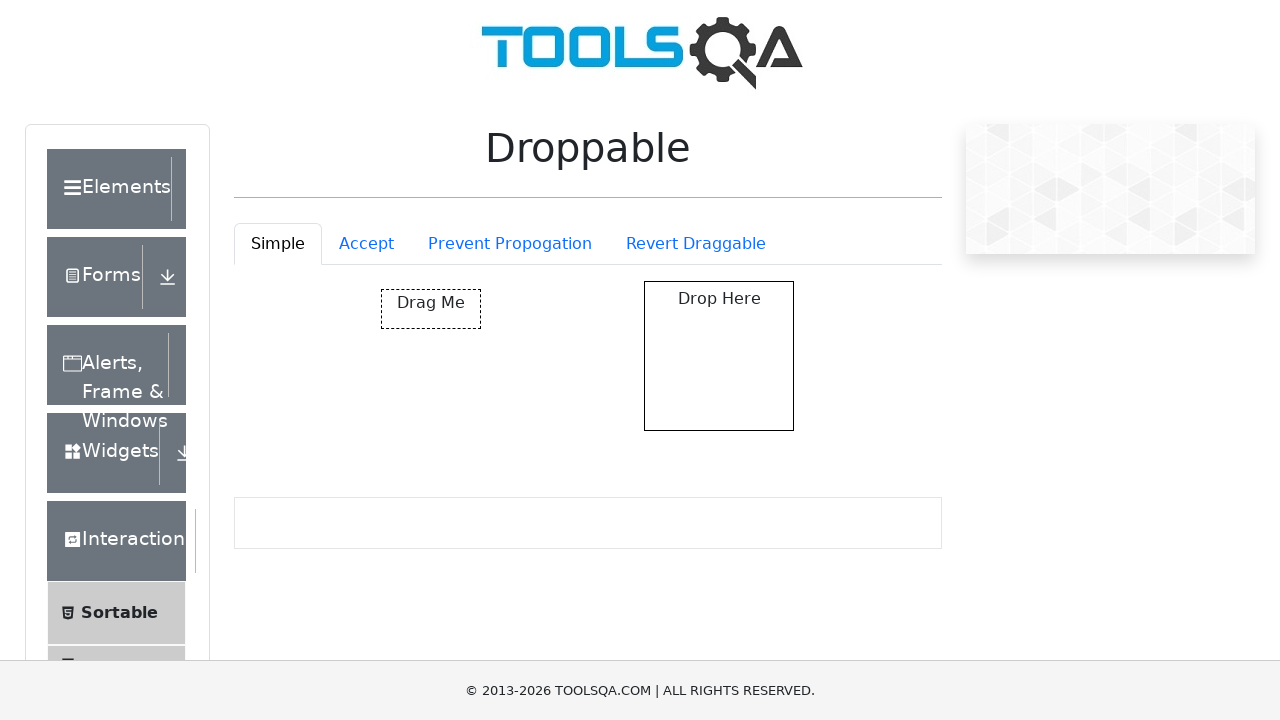

Moved mouse to center of draggable element at (431, 309)
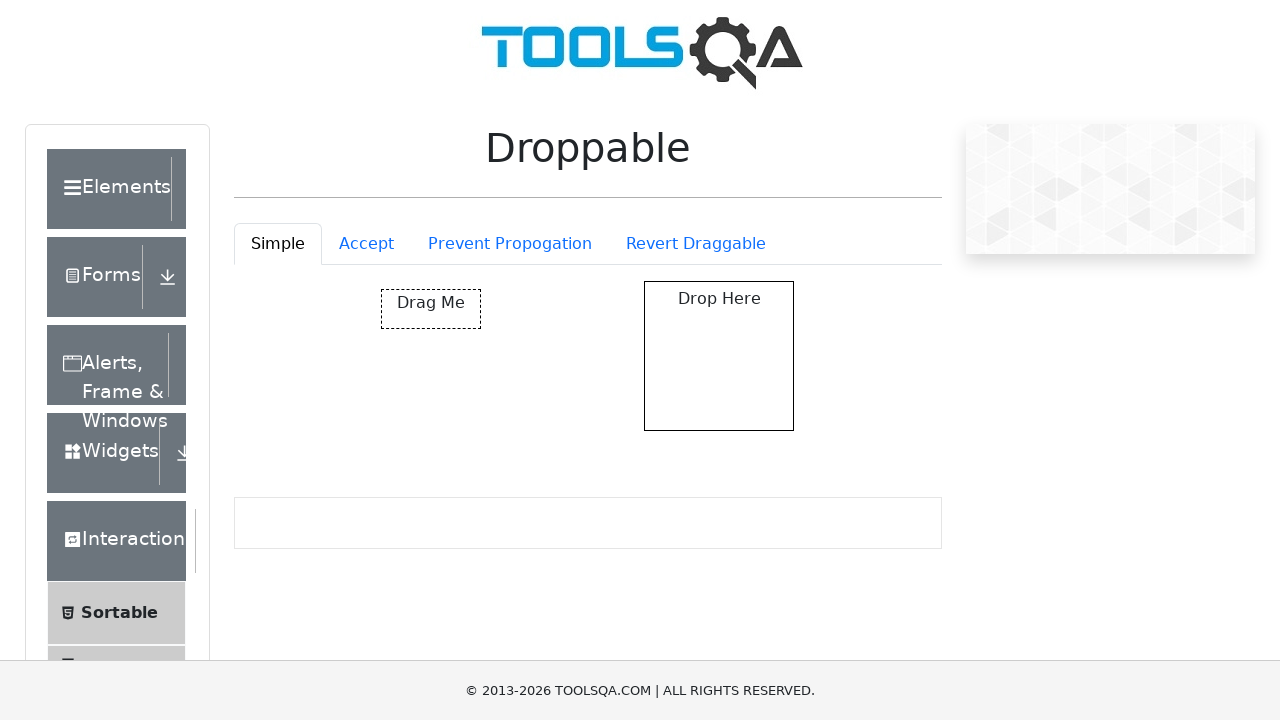

Pressed mouse button down on draggable element at (431, 309)
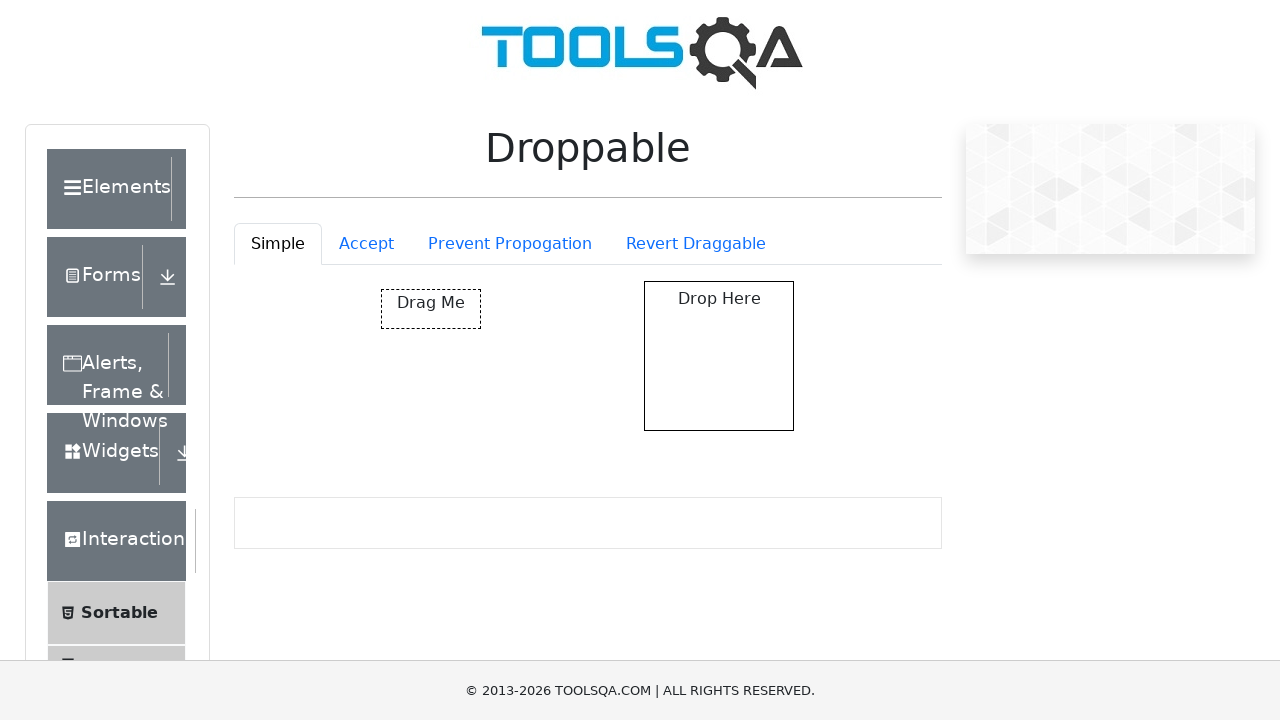

Moved mouse 150px right and 250px down (drag by offset) at (581, 559)
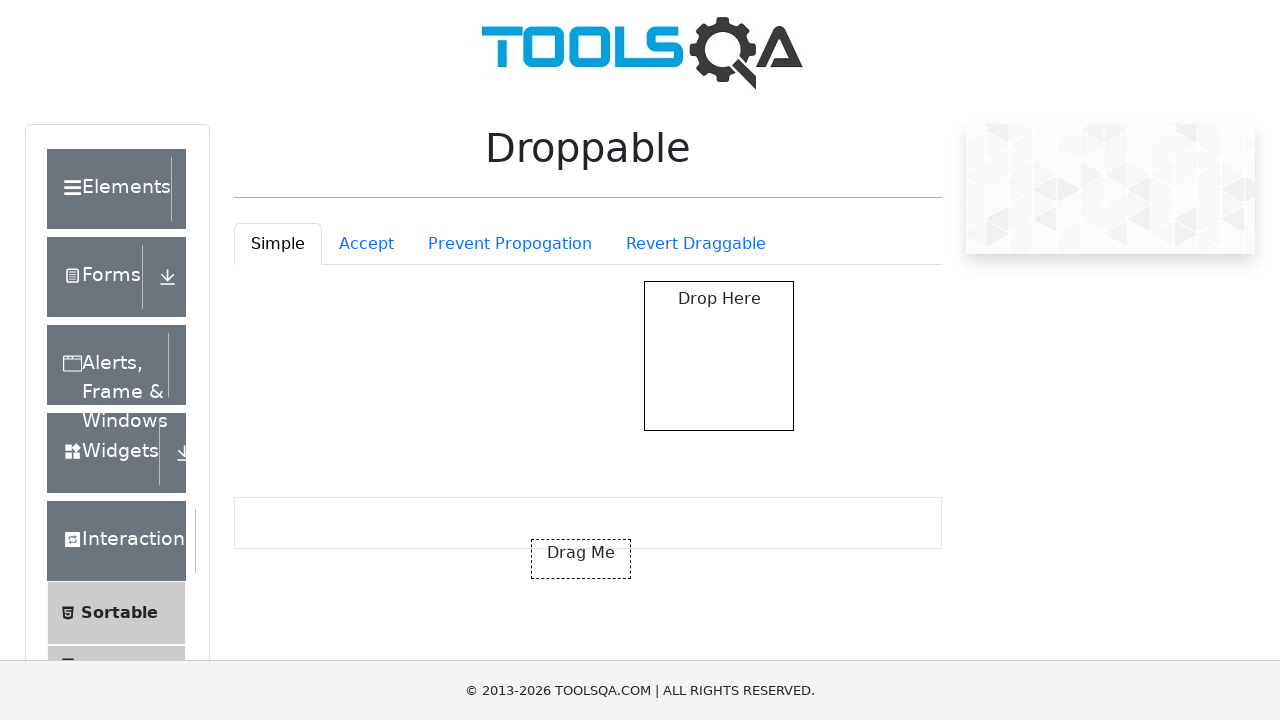

Released mouse button to complete drag and drop at (581, 559)
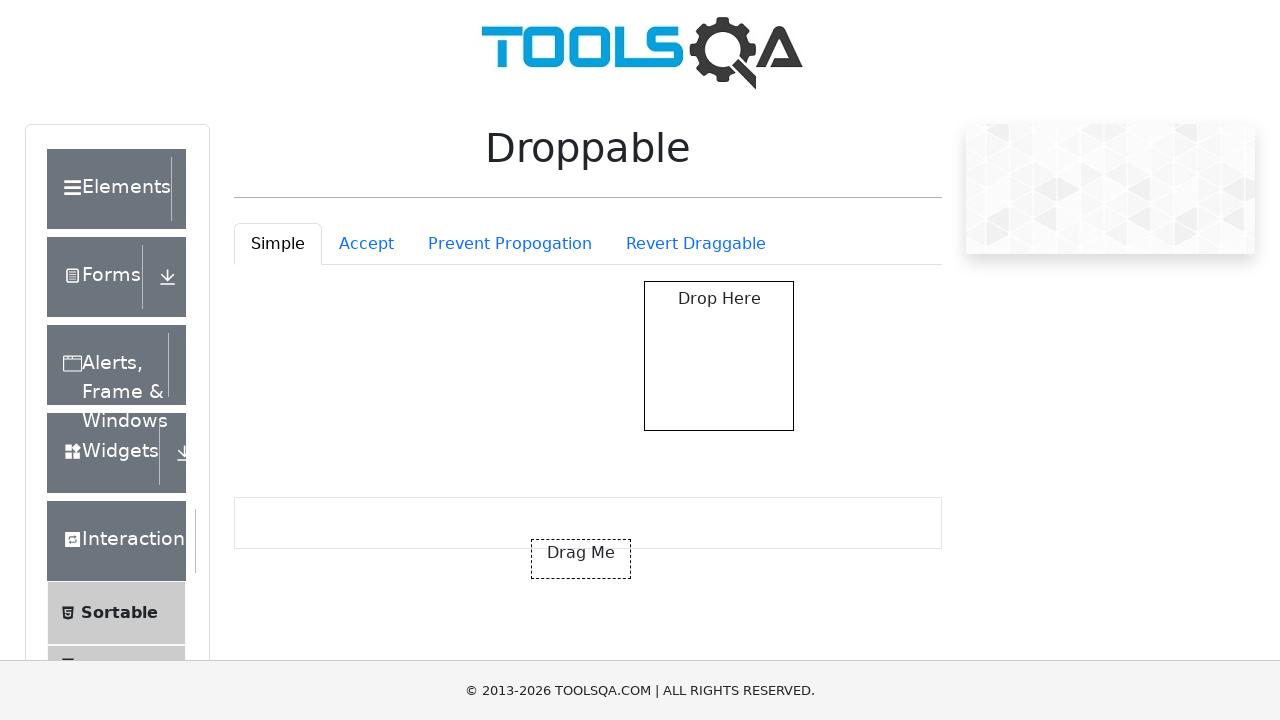

Verified droppable element is present after drag and drop
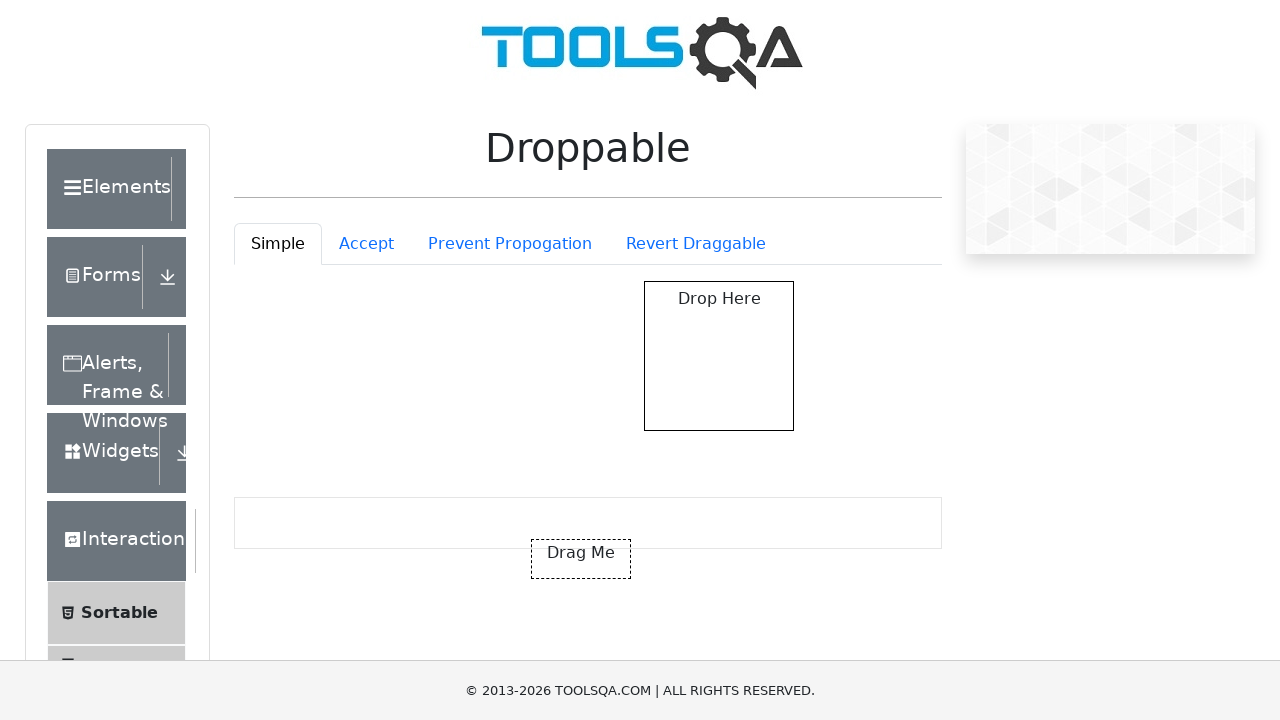

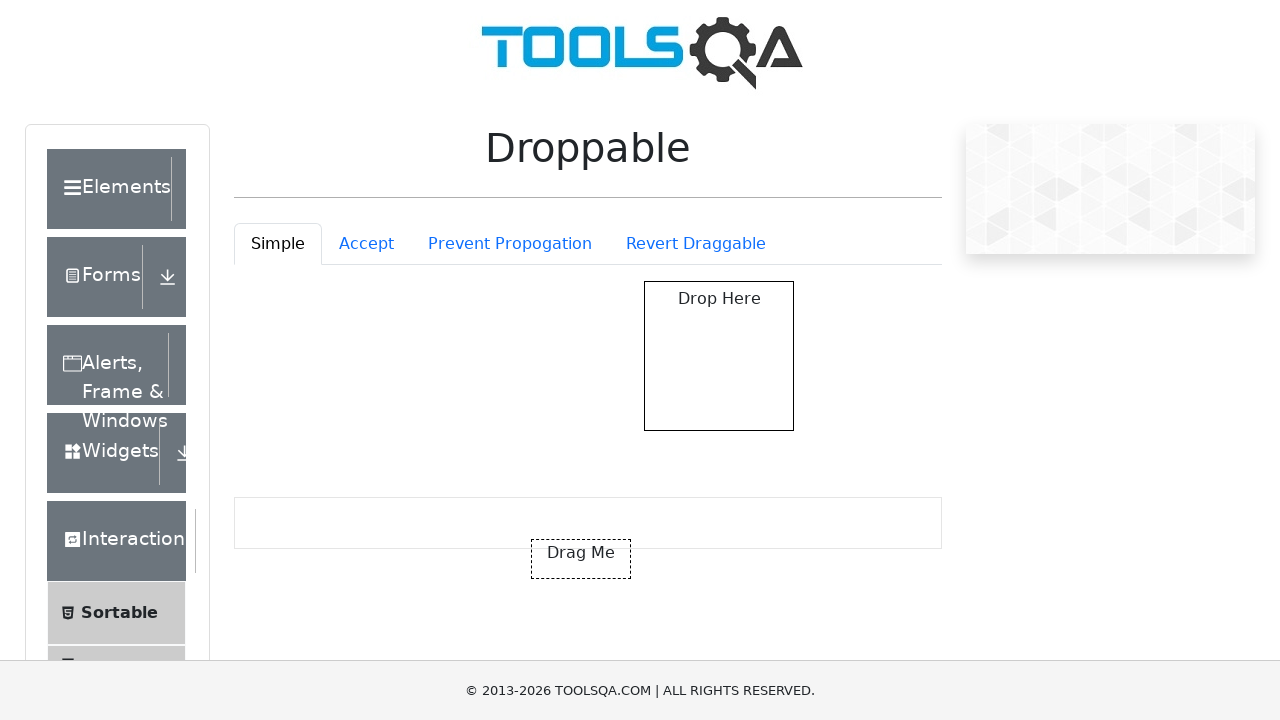